Tests the passenger dropdown functionality on a flight booking practice page by clicking to open the passenger selector and incrementing the adult passenger count 4 times, then closing the dropdown.

Starting URL: https://rahulshettyacademy.com/dropdownsPractise/

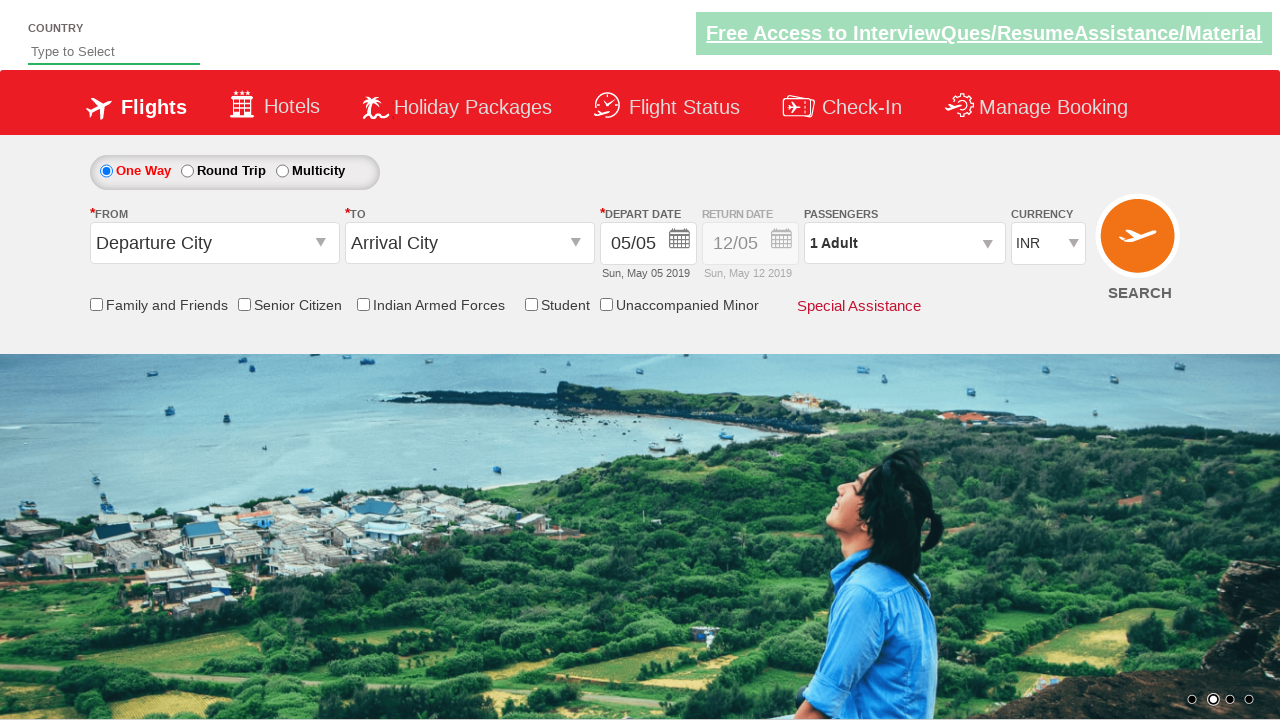

Clicked passenger info dropdown to open passenger selector at (904, 243) on #divpaxinfo
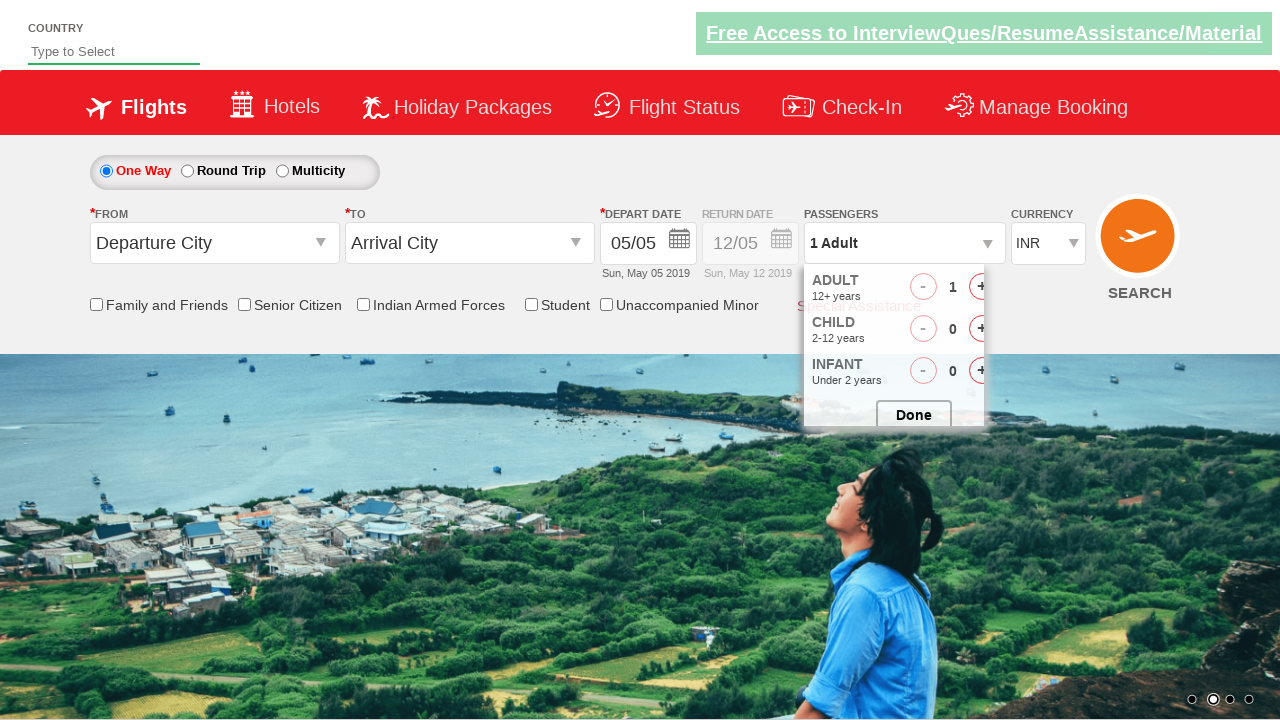

Waited for dropdown to be visible
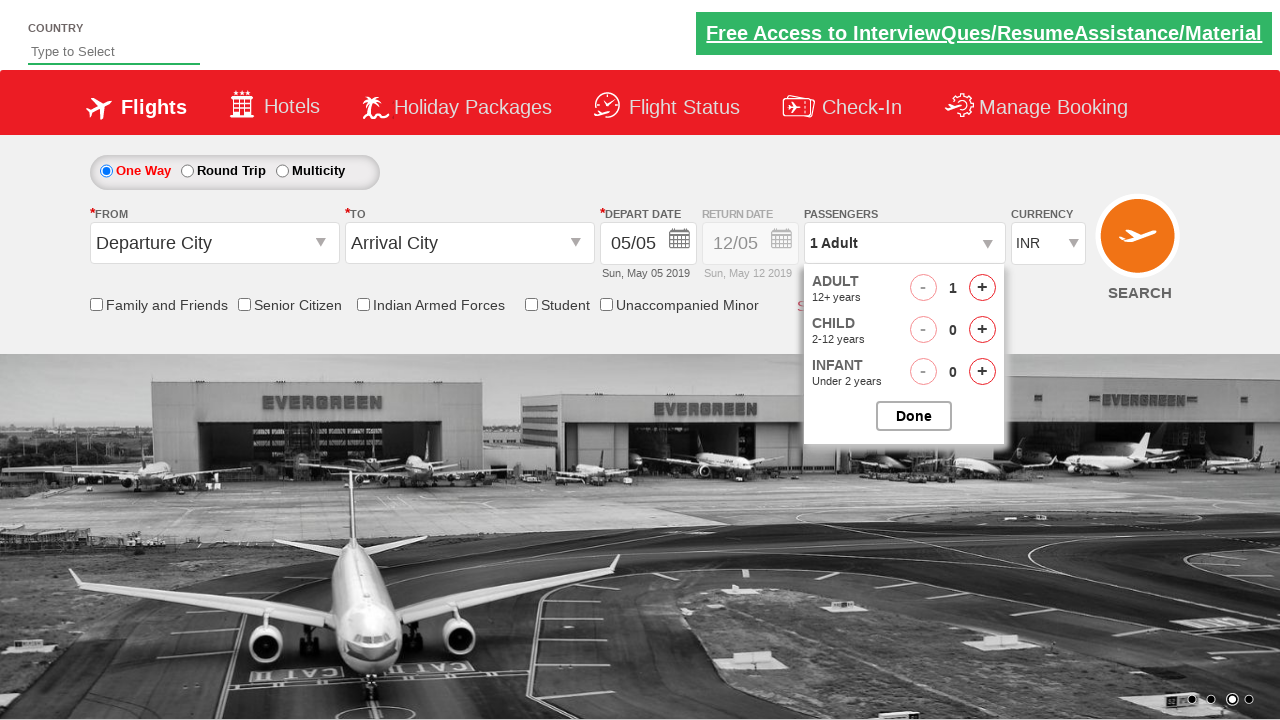

Incremented adult passenger count (iteration 1 of 4) at (982, 288) on #hrefIncAdt
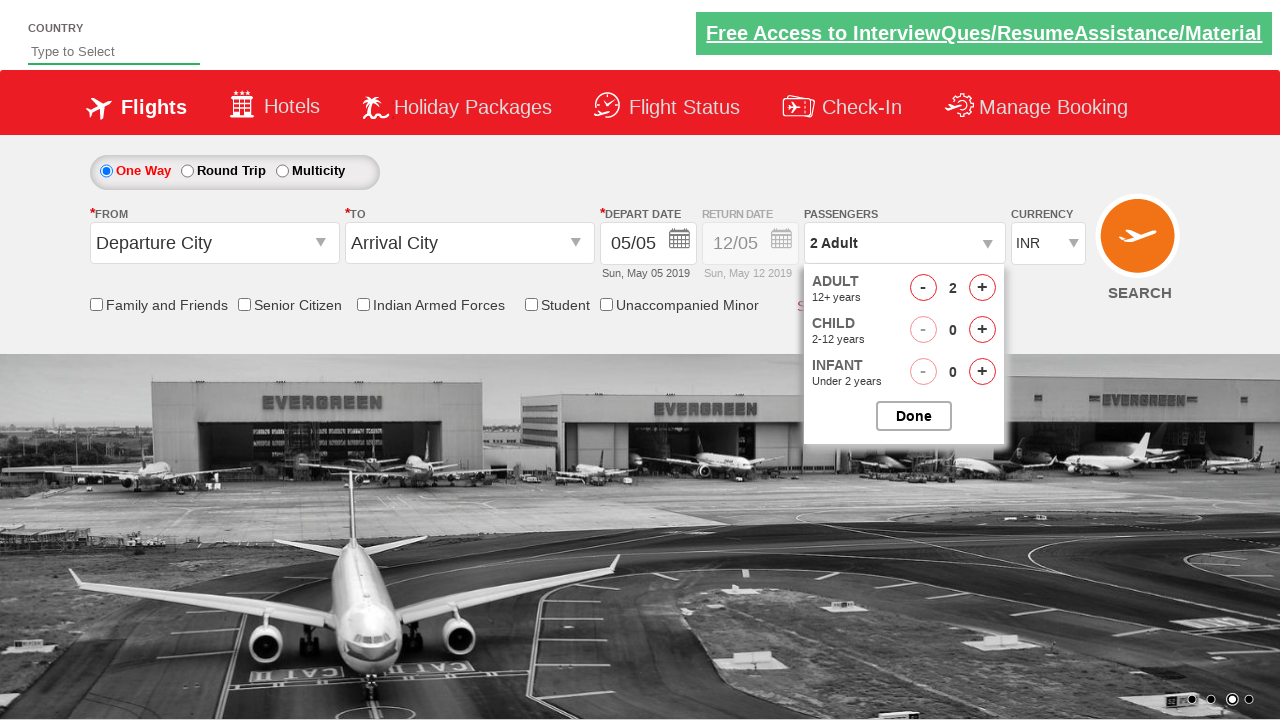

Incremented adult passenger count (iteration 2 of 4) at (982, 288) on #hrefIncAdt
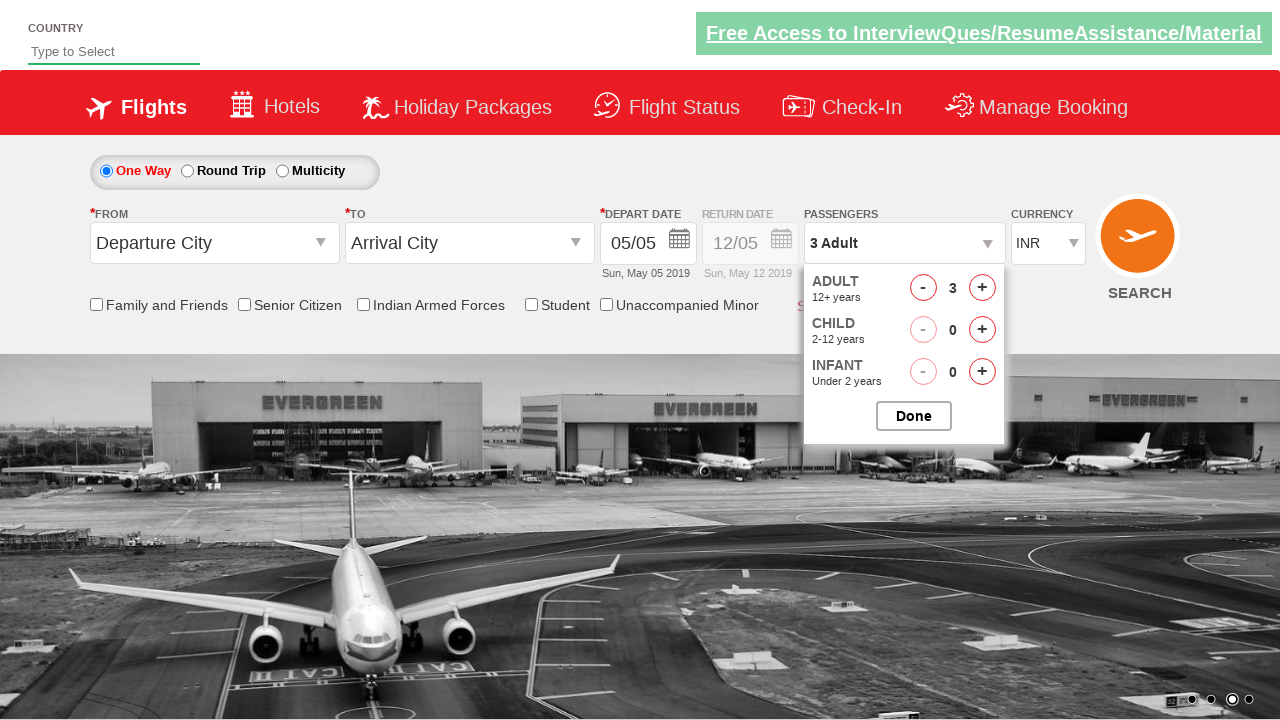

Incremented adult passenger count (iteration 3 of 4) at (982, 288) on #hrefIncAdt
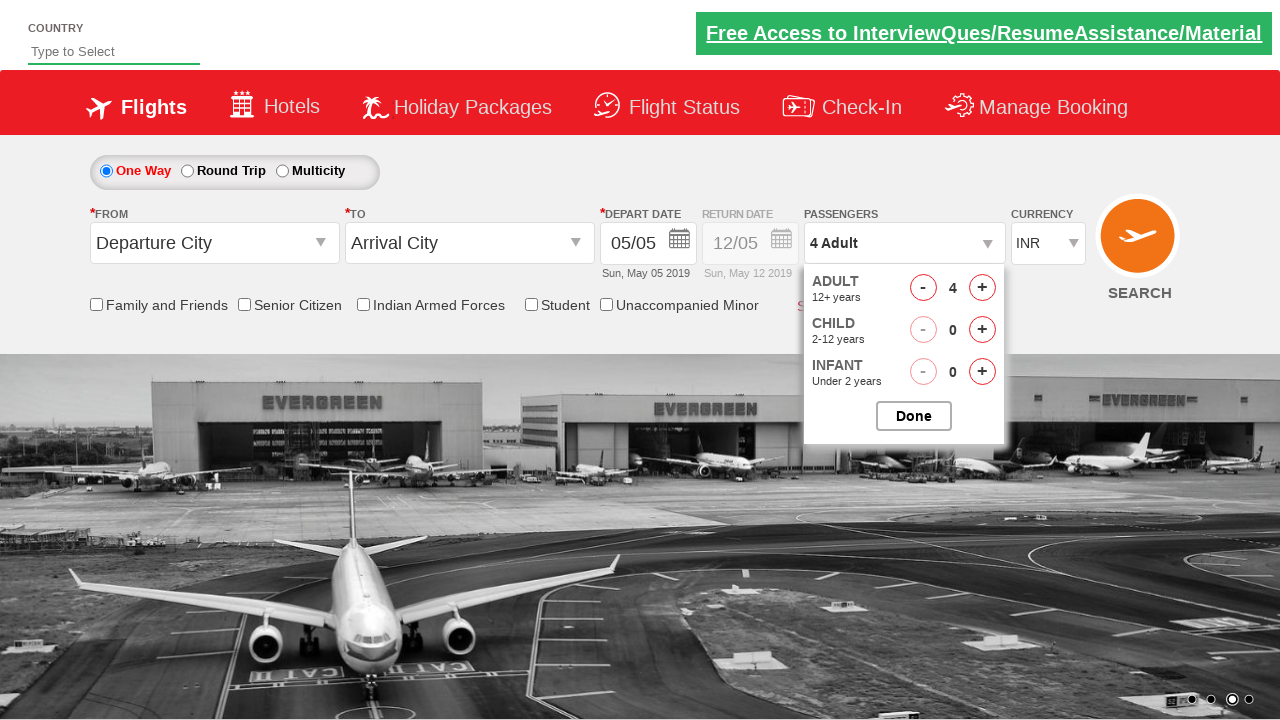

Incremented adult passenger count (iteration 4 of 4) at (982, 288) on #hrefIncAdt
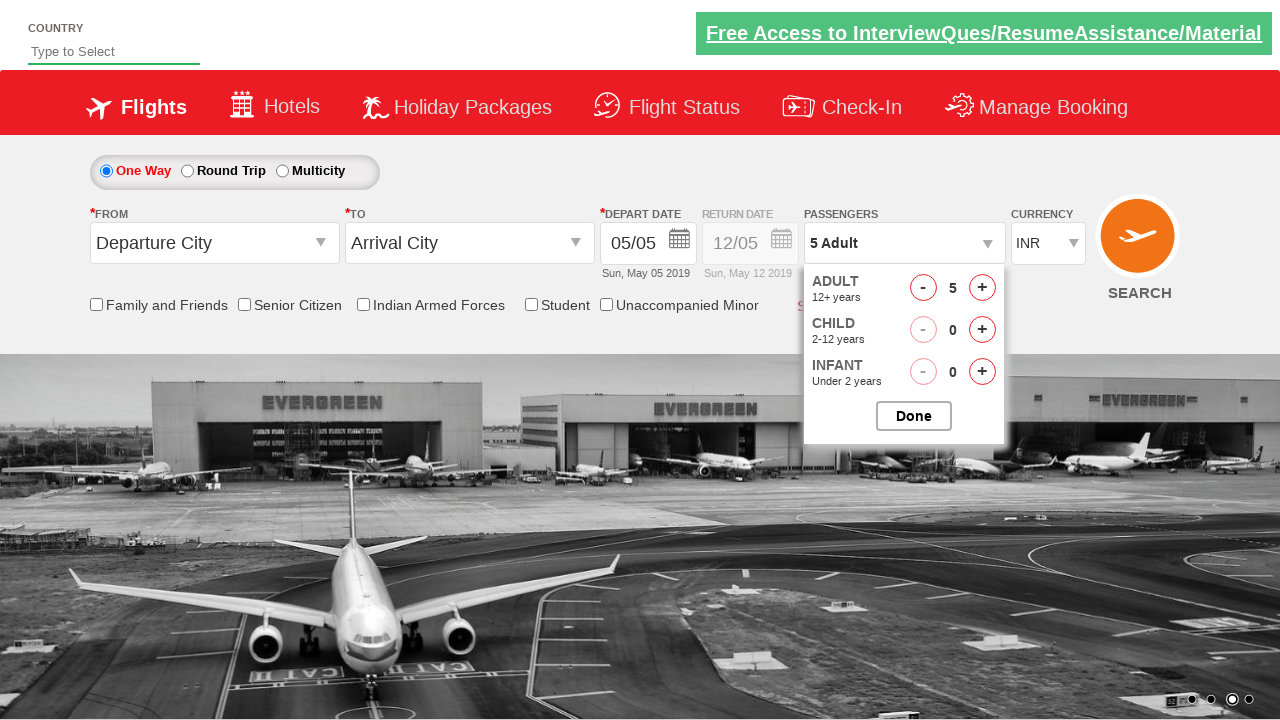

Closed the passenger options dropdown at (914, 416) on #btnclosepaxoption
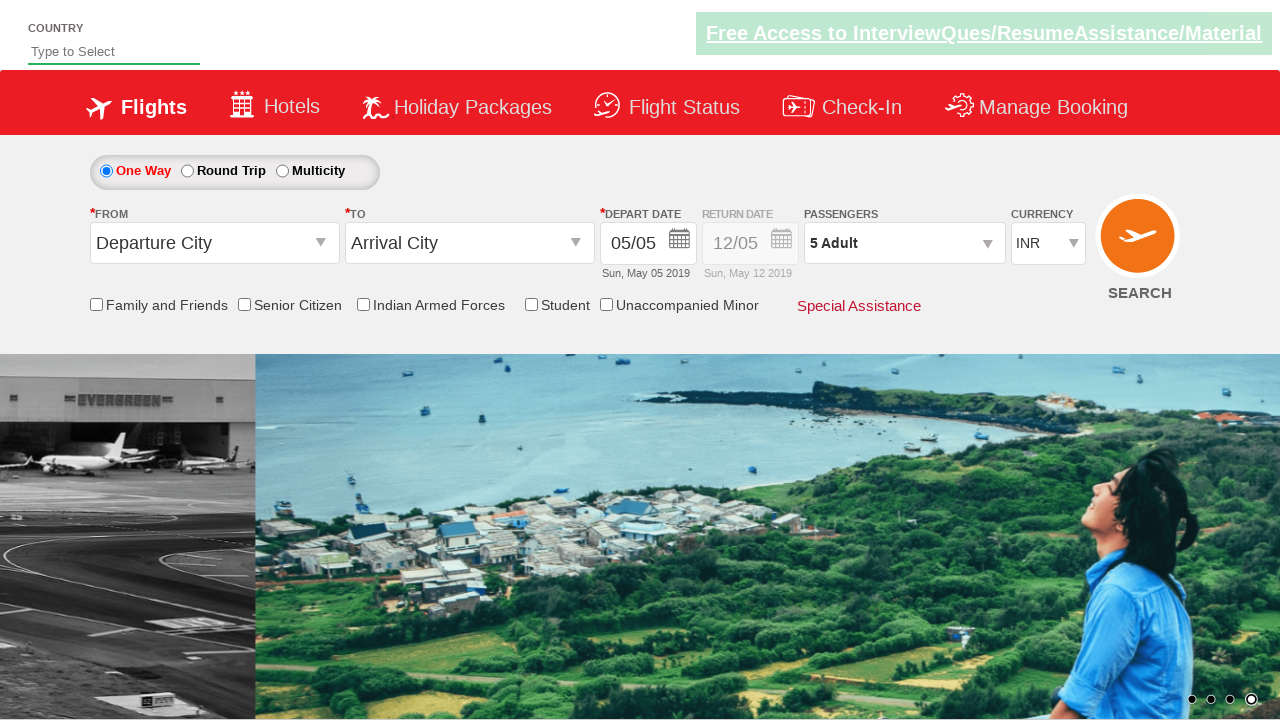

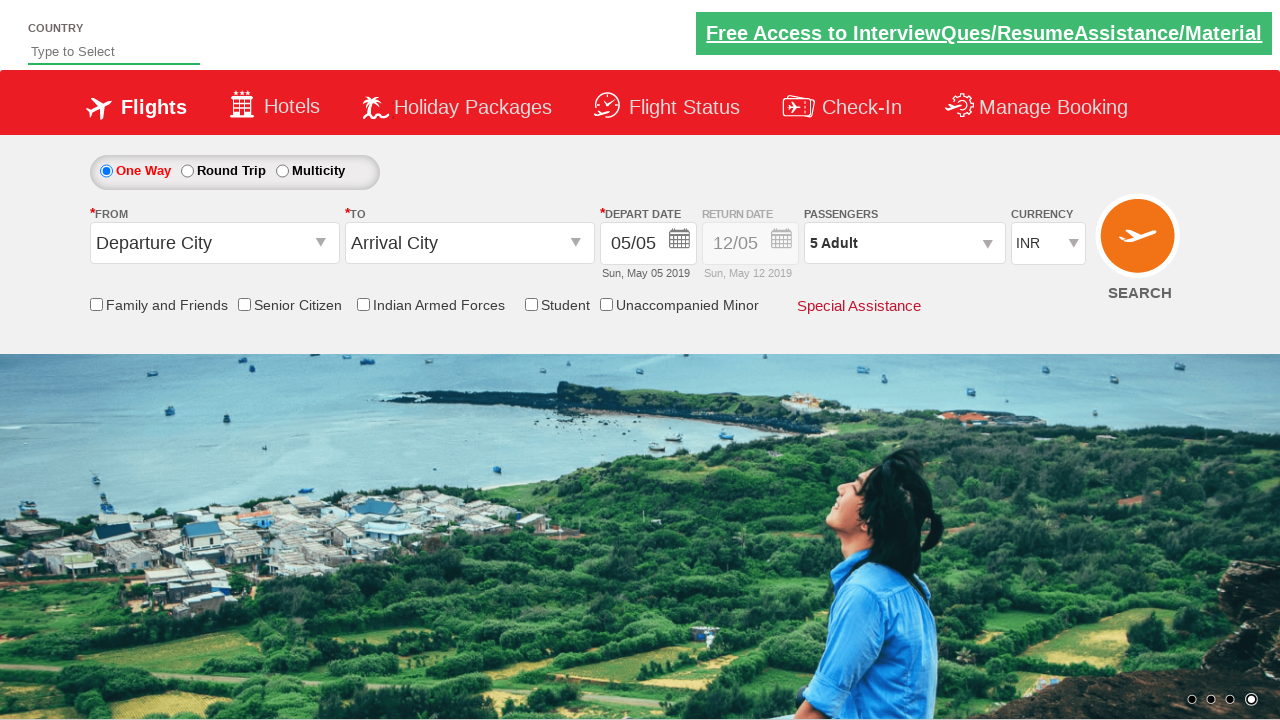